Navigates to the Python.org website and verifies that "Python" is present in the page title

Starting URL: https://python.org

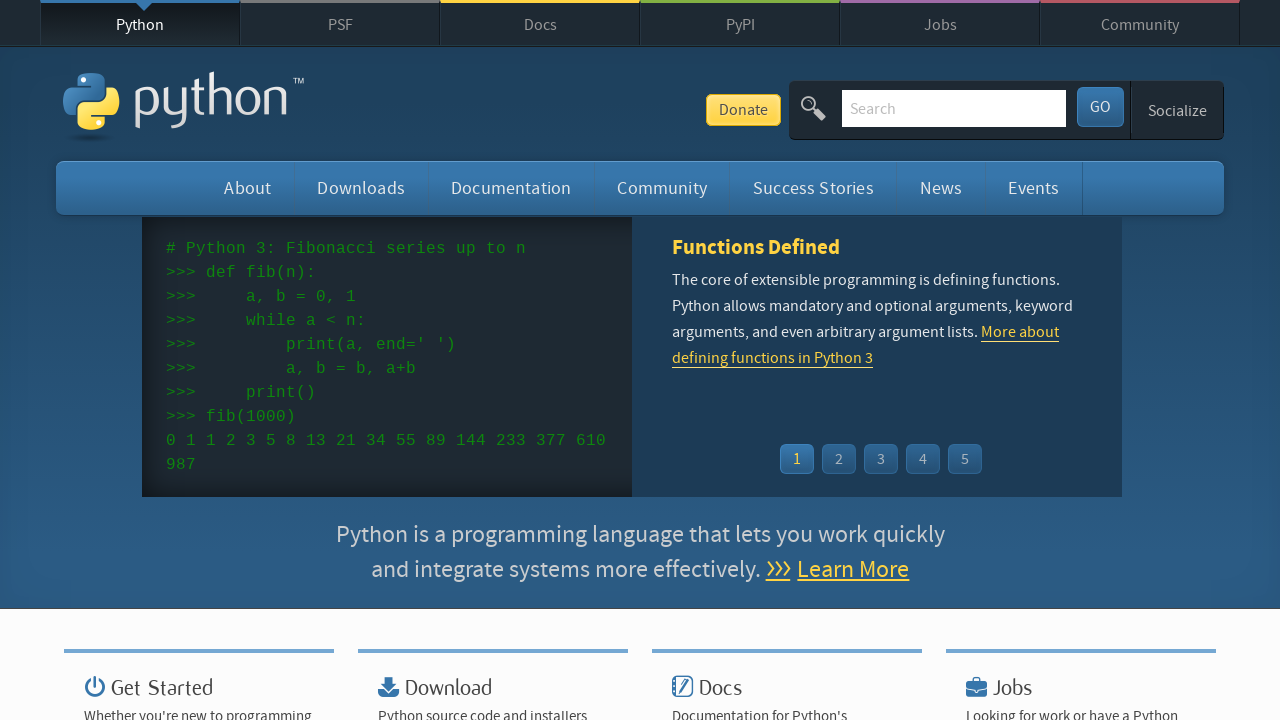

Navigated to https://python.org
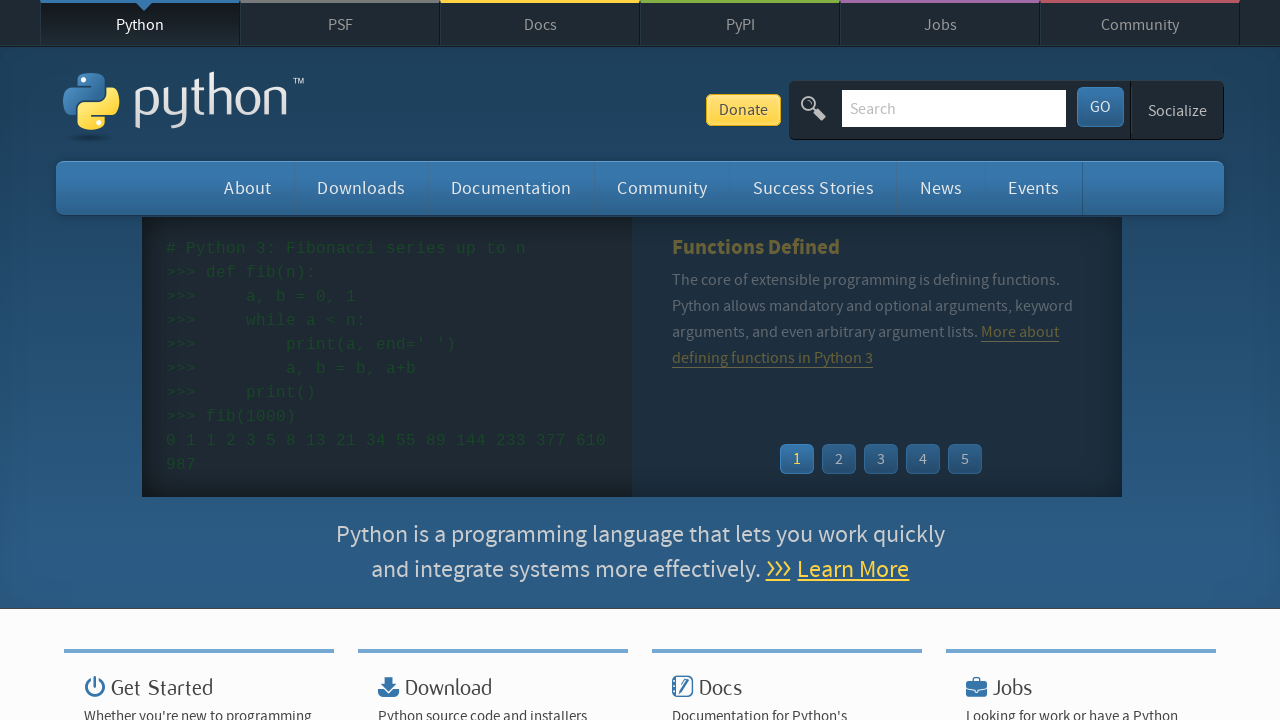

Verified that 'Python' is present in the page title
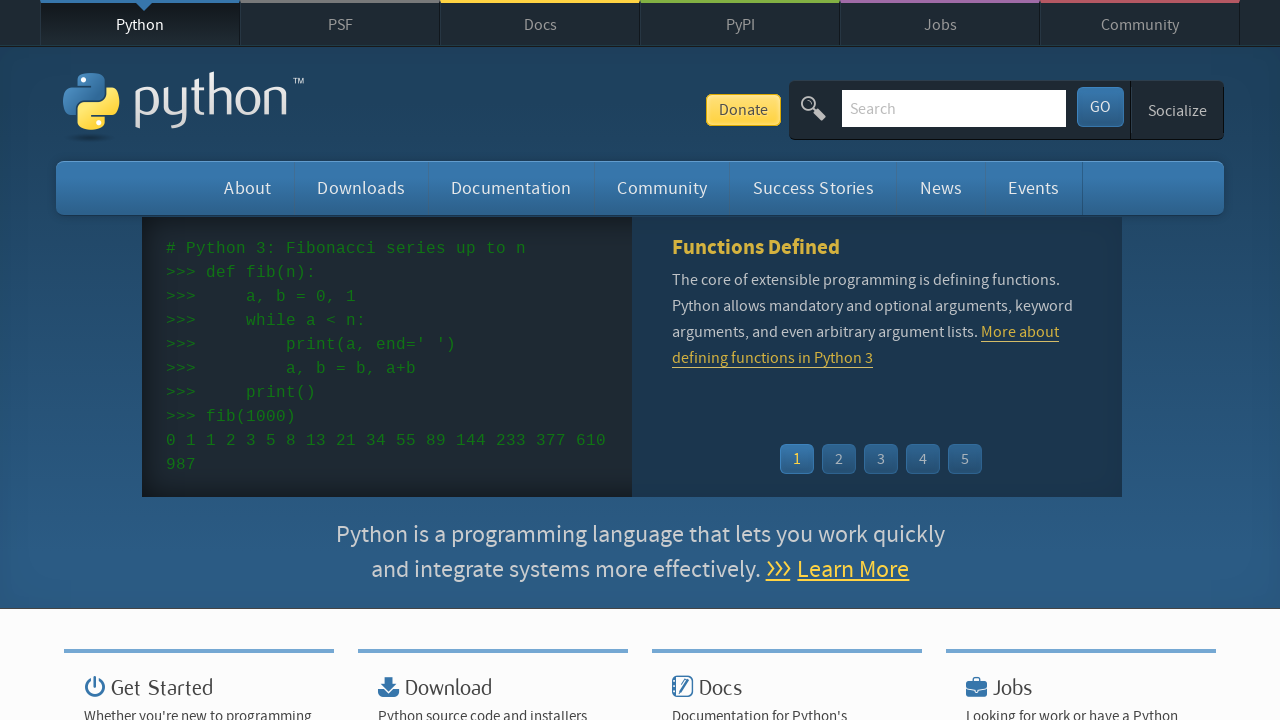

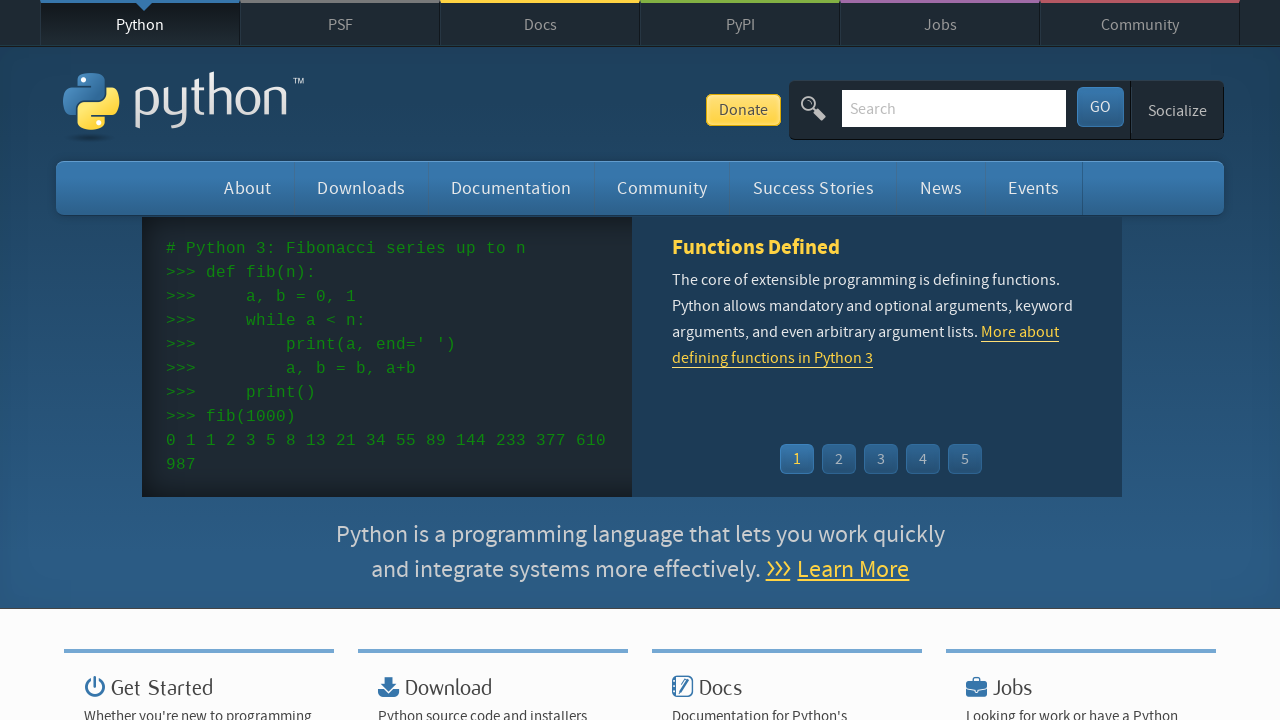